Tests that footer links are present on Apple's website by scrolling to the bottom of the page and verifying footer links exist

Starting URL: https://www.apple.com

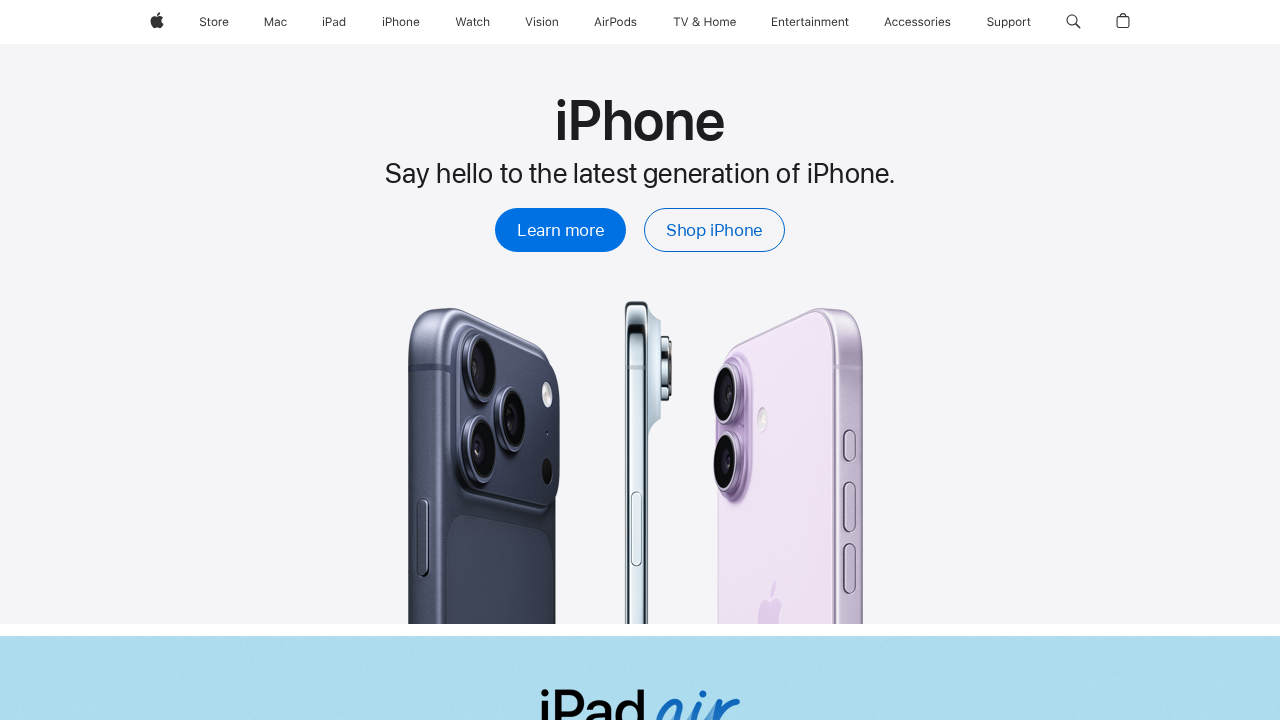

Scrolled to the bottom of the page
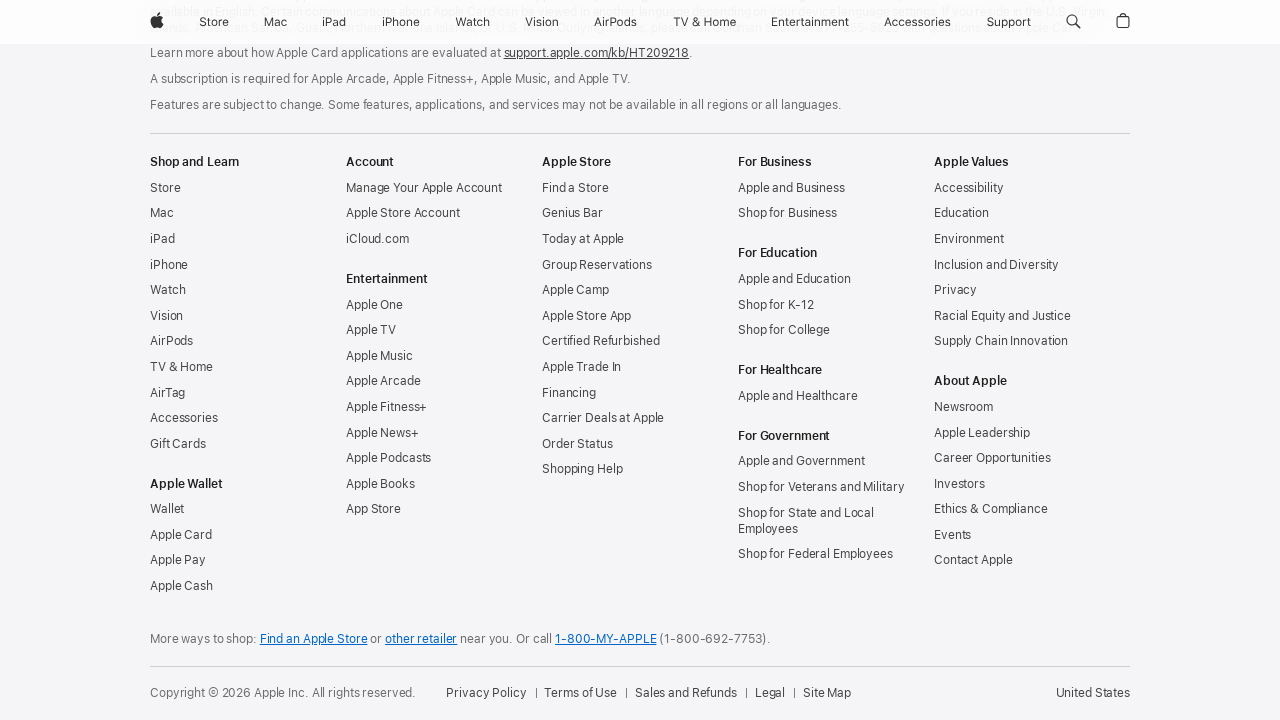

Footer links selector is now present on the page
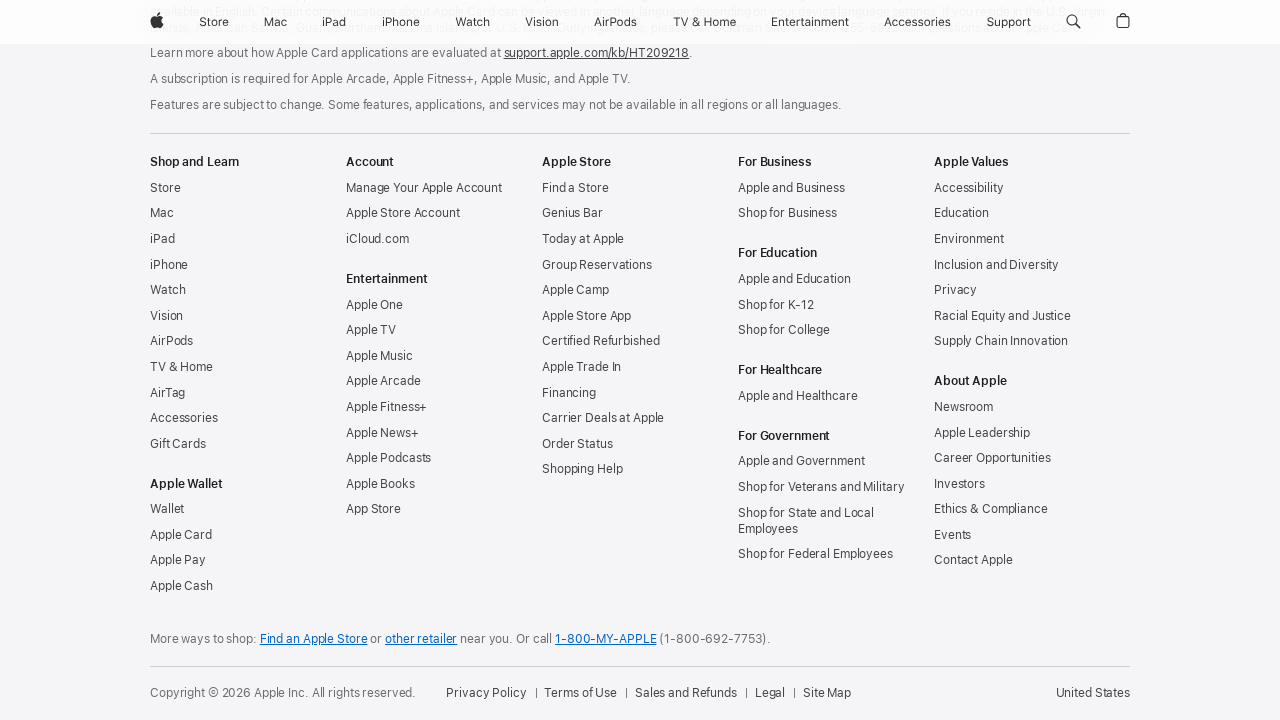

Retrieved all footer links from the page (found 73 links)
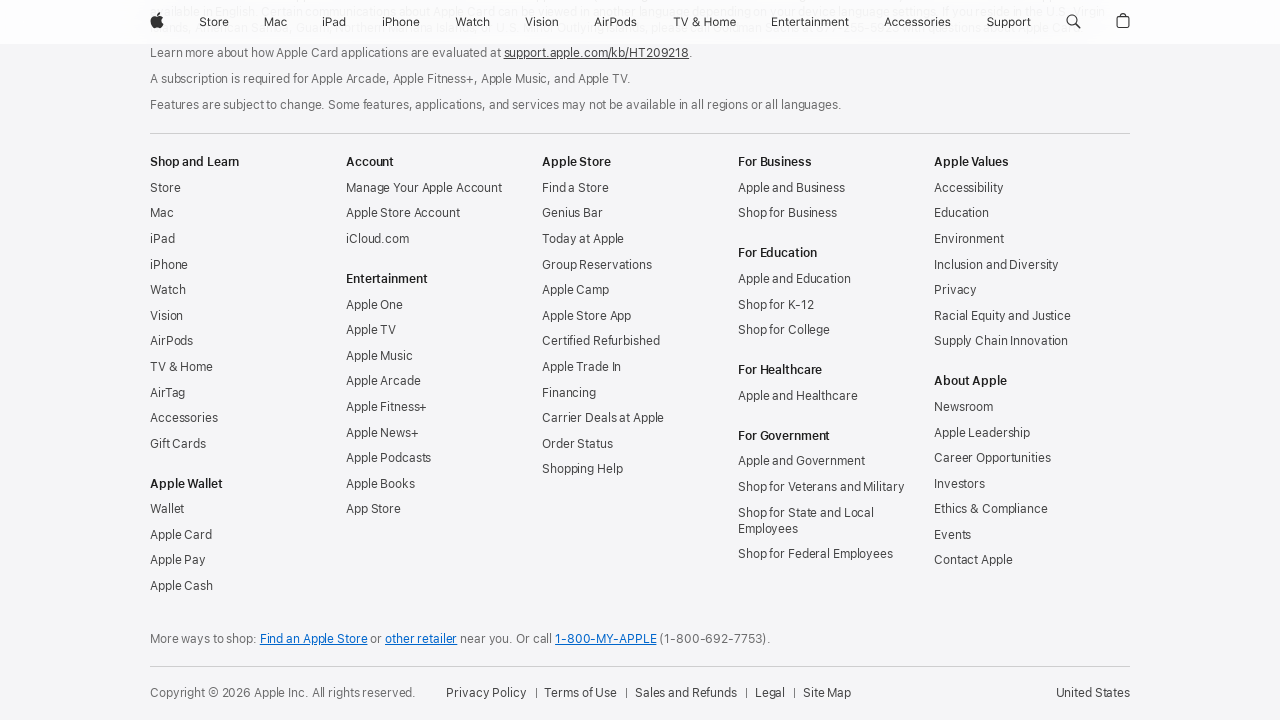

Verified that footer links are present on Apple's website
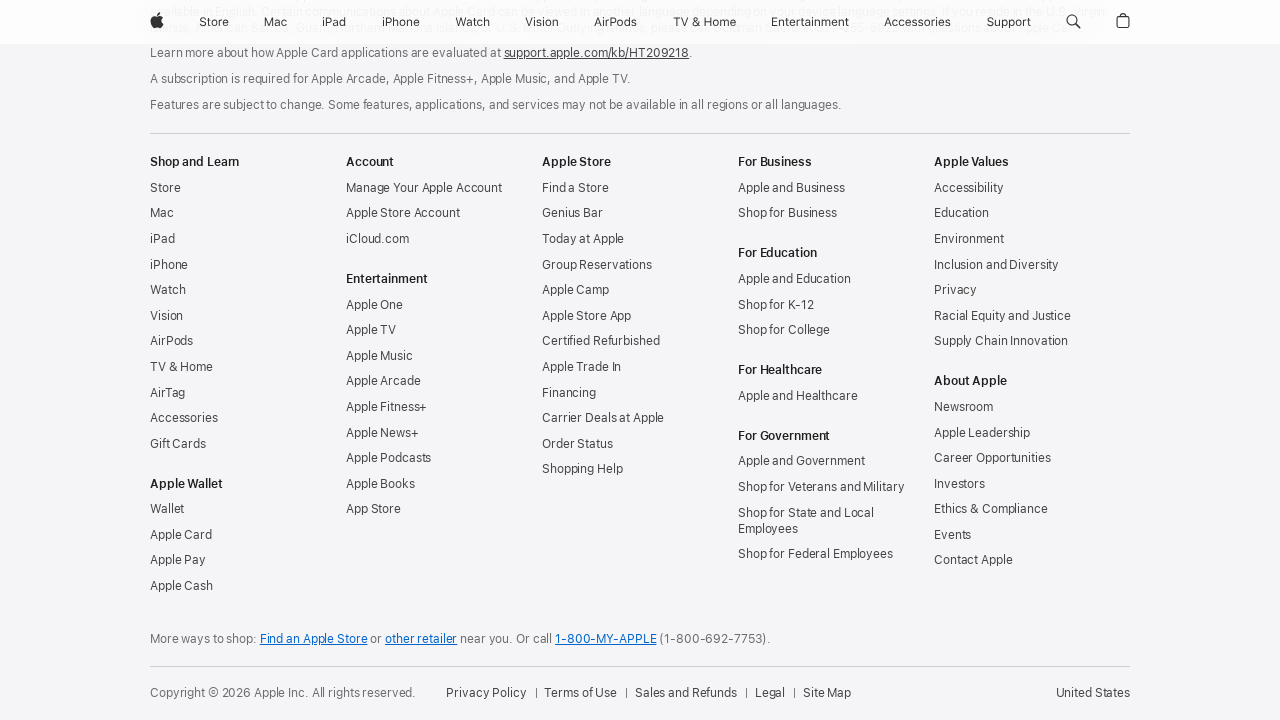

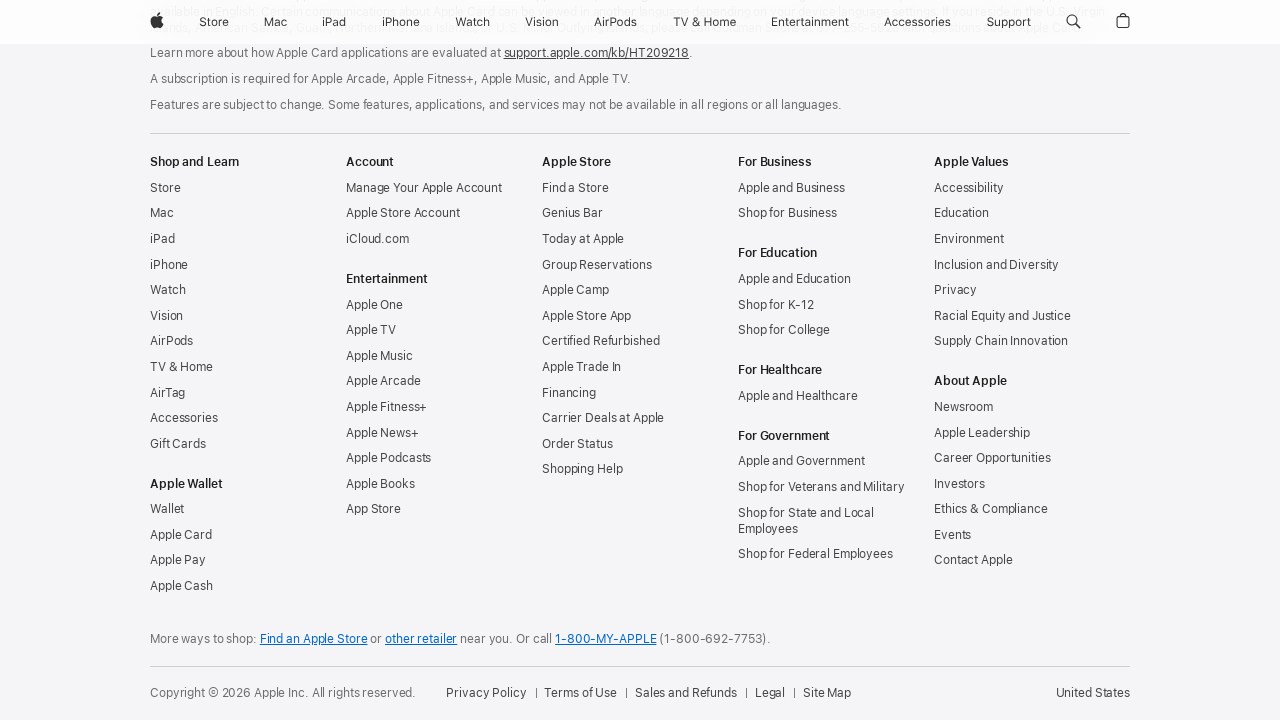